Navigates to Syntax Projects website, maximizes the window, and verifies the page loads by checking the URL and title

Starting URL: https://www.syntaxprojects.com

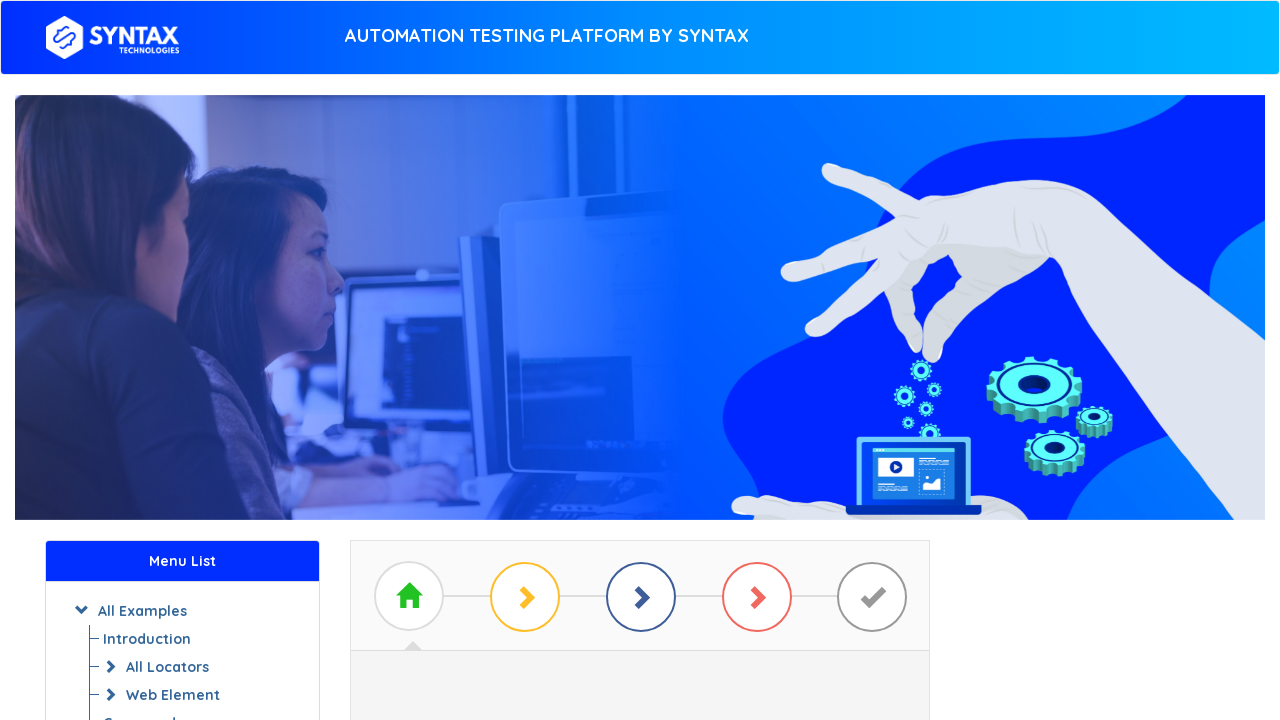

Set viewport size to 1920x1080 to maximize window
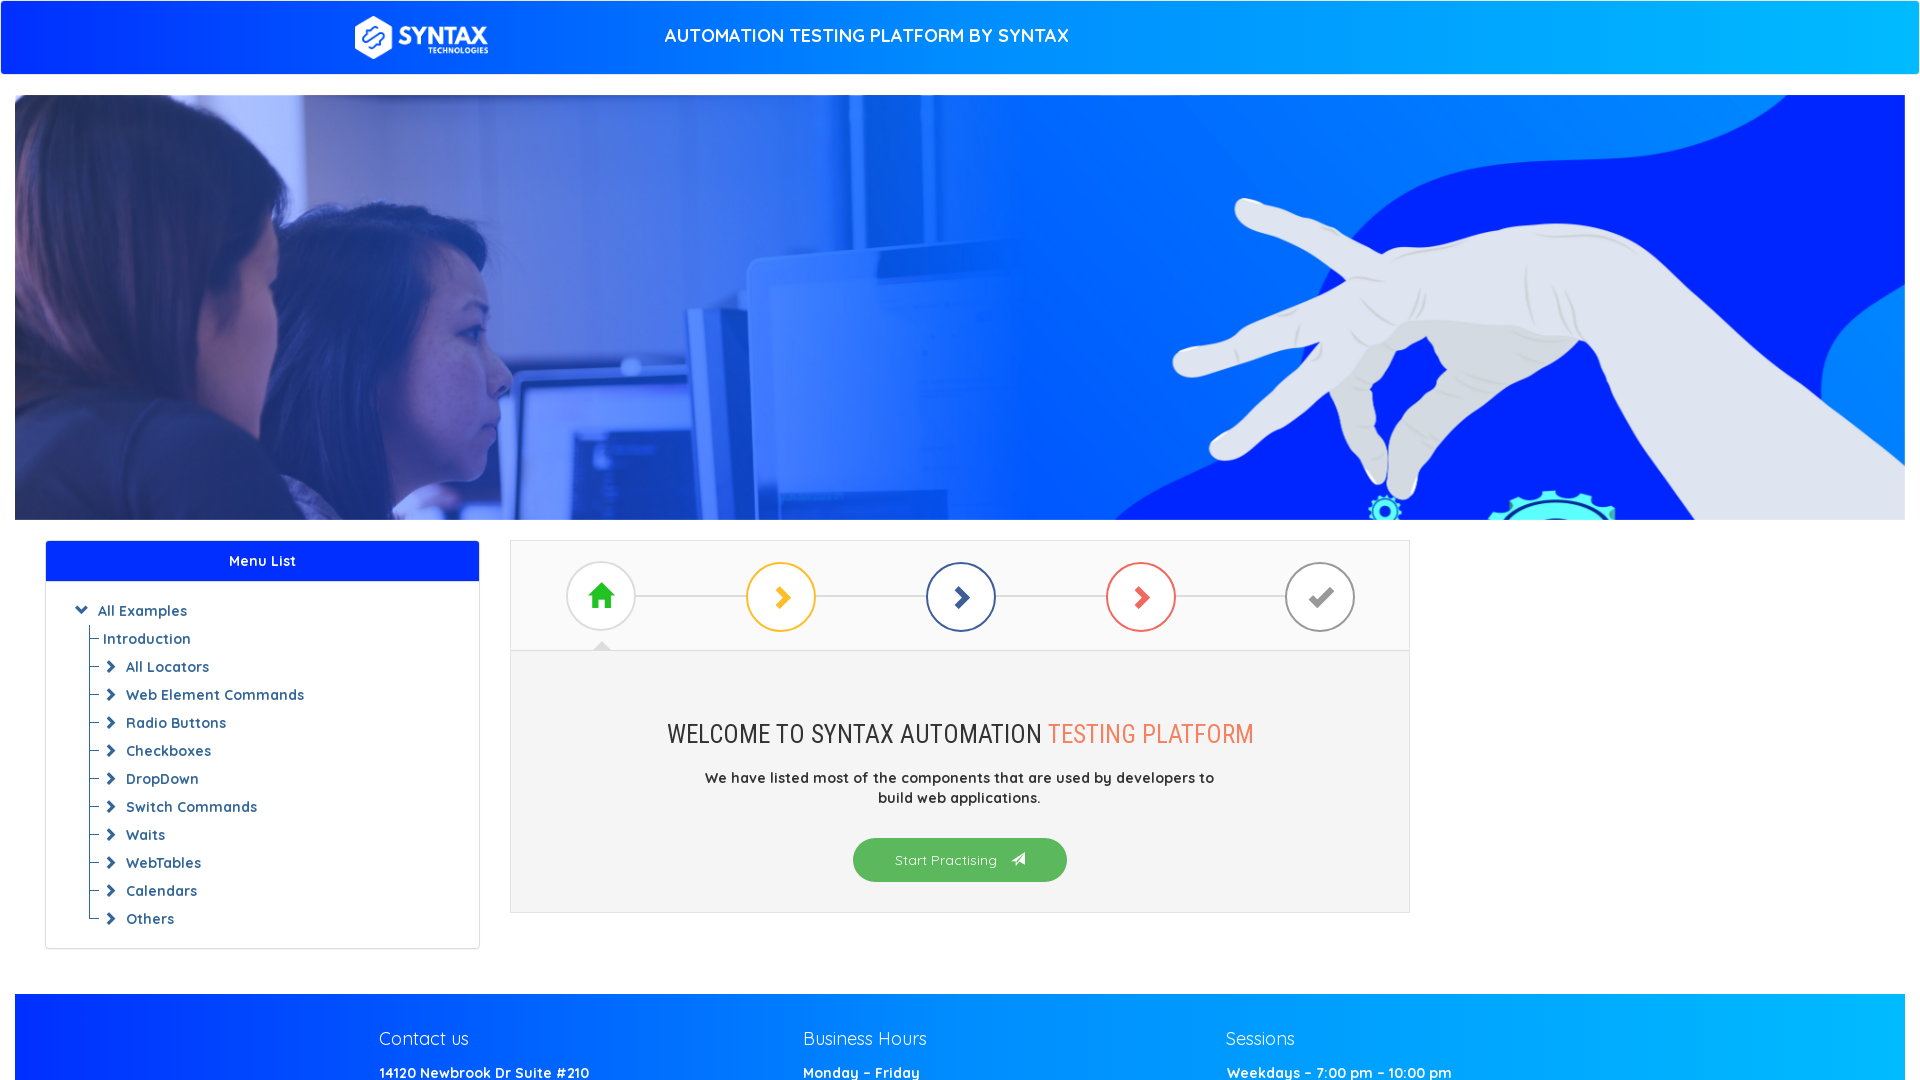

Waited for page to reach domcontentloaded state
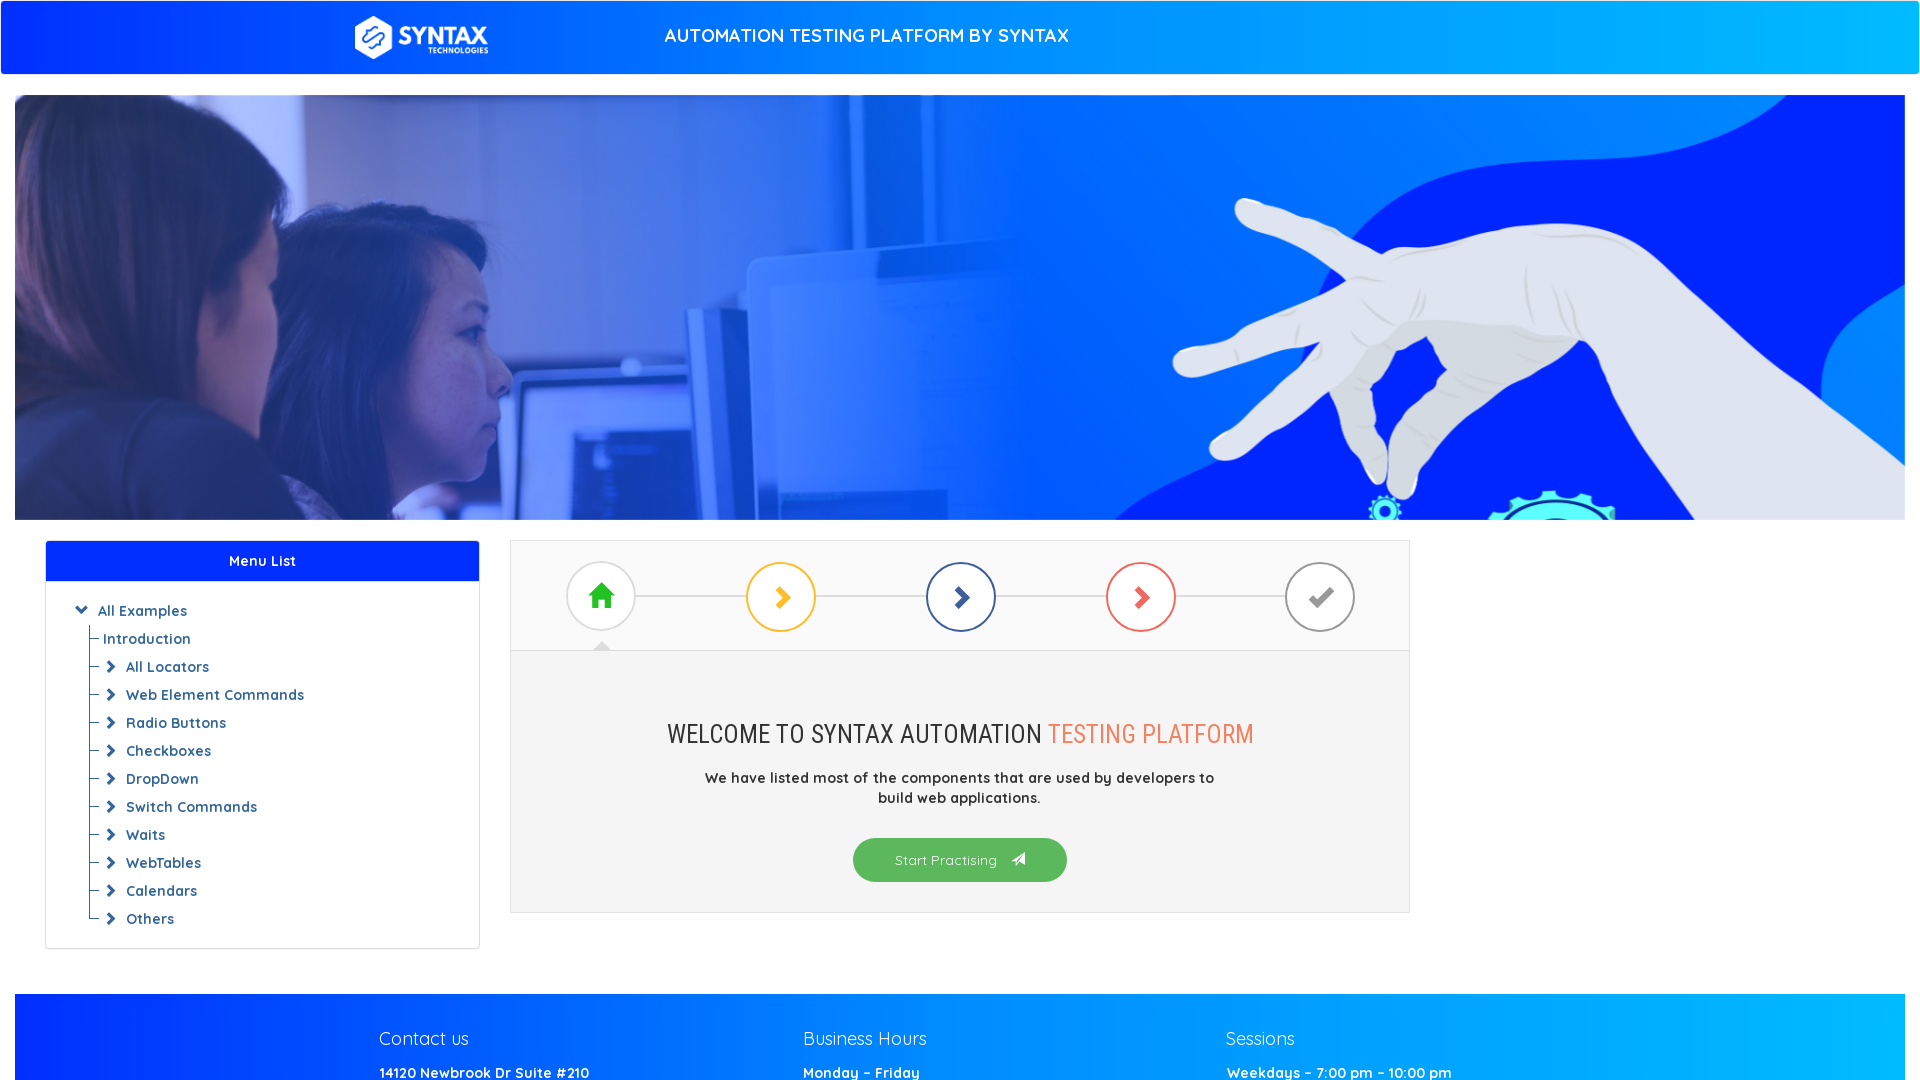

Retrieved current URL: https://www.syntaxprojects.com/
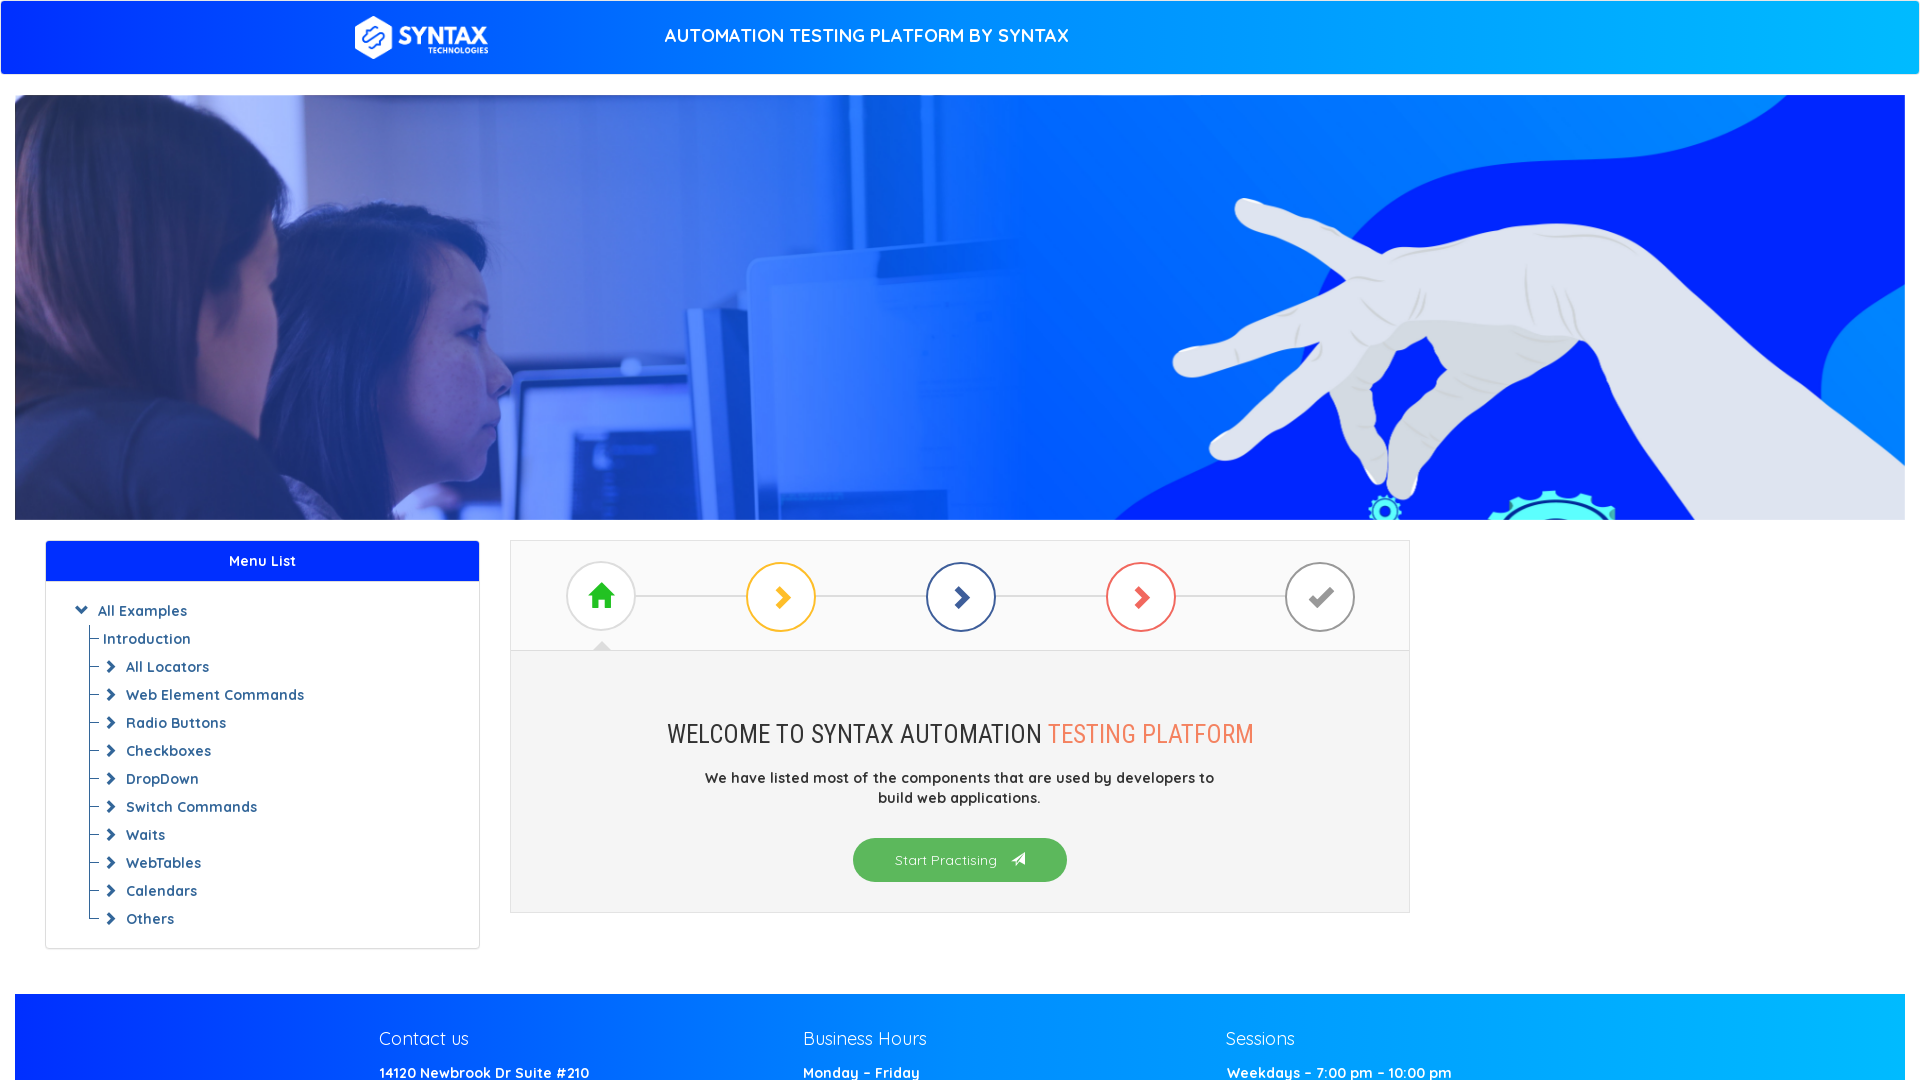

Retrieved page title: Syntax - Website to practice Syntax Automation Platform
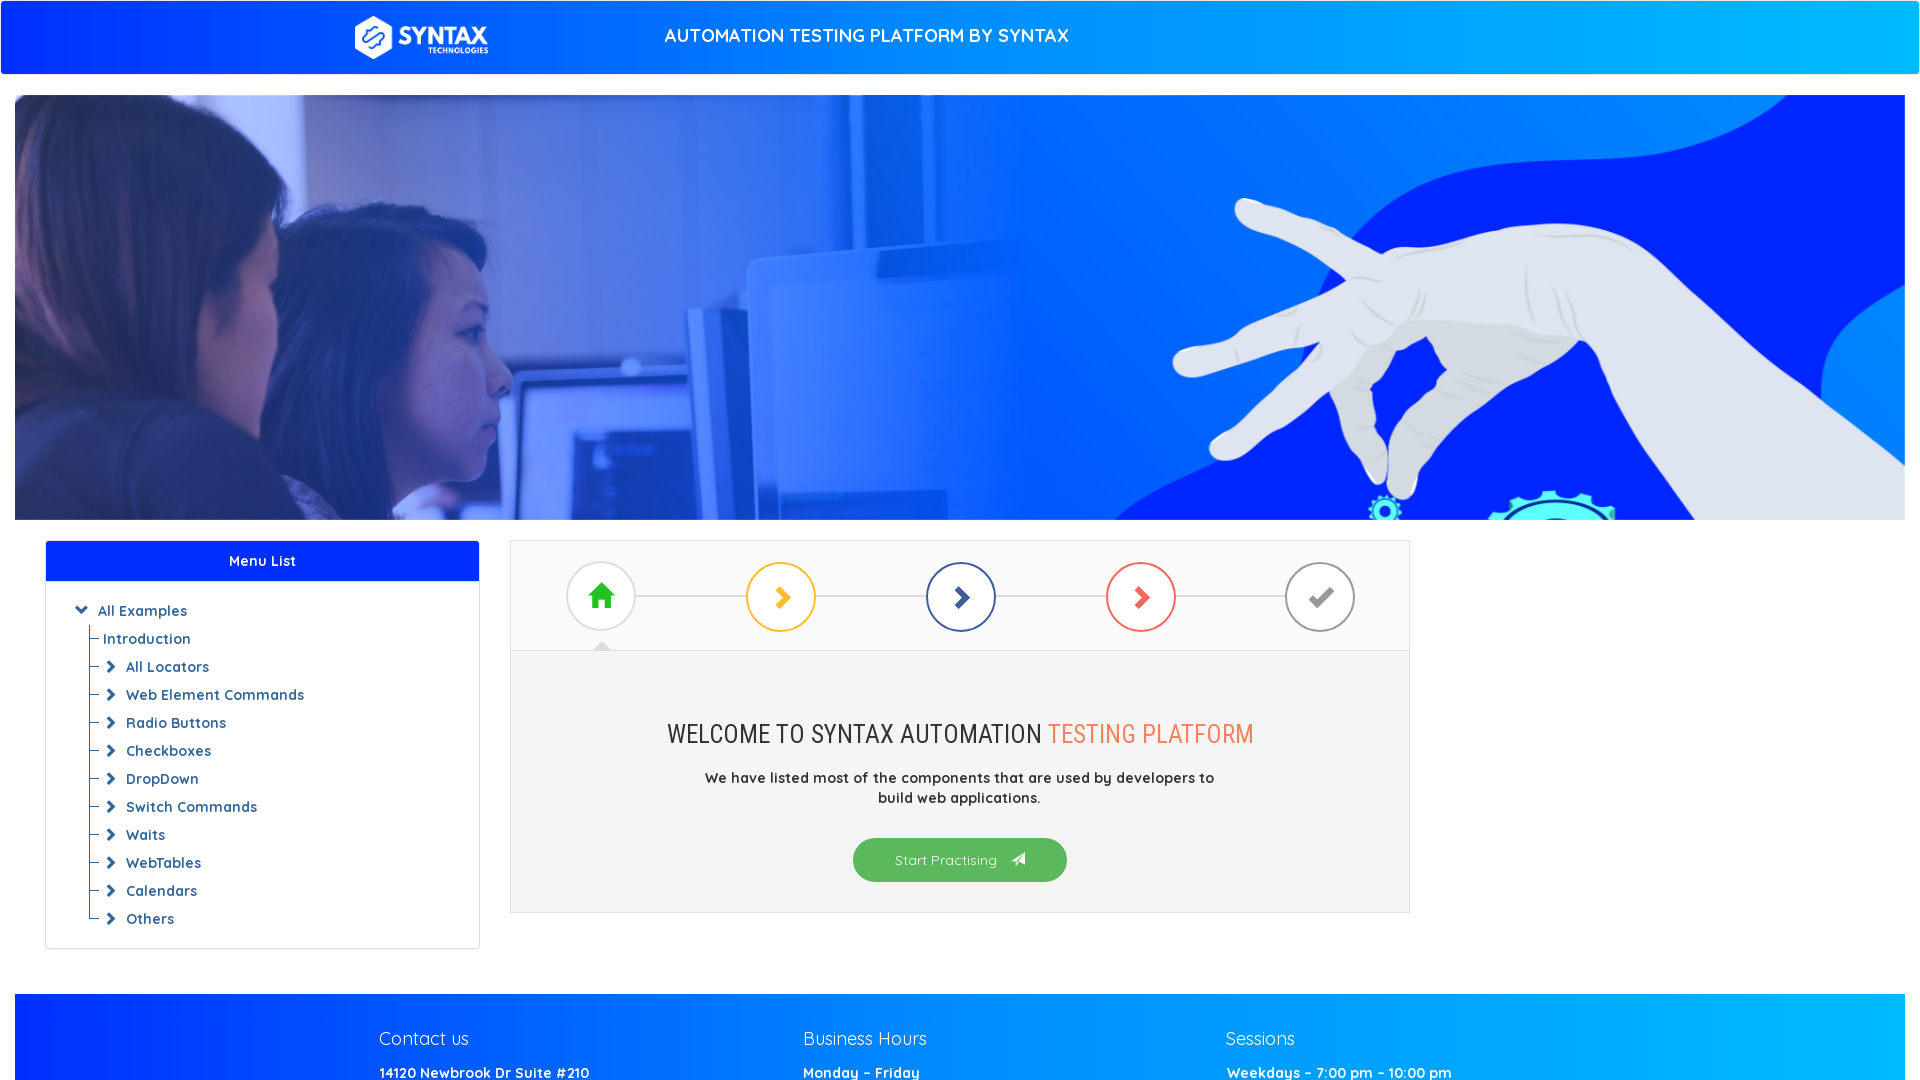

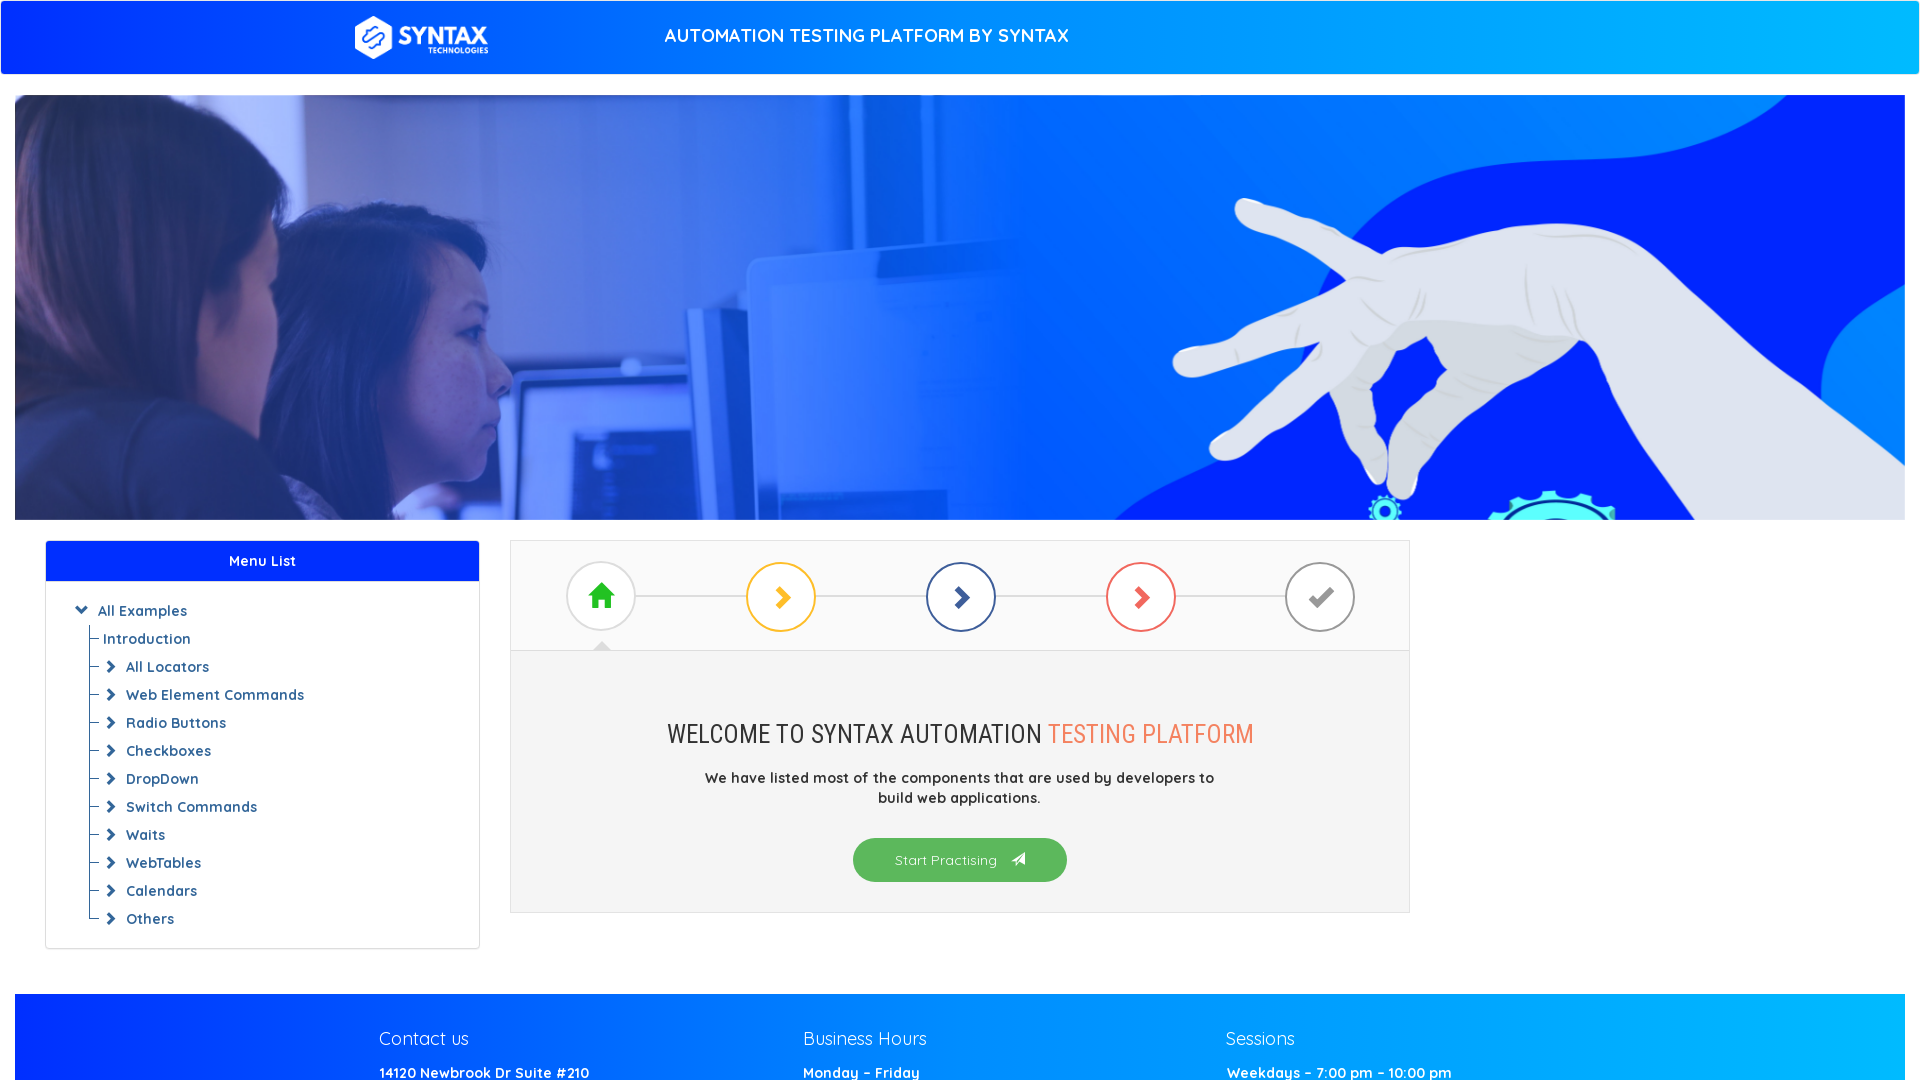